Tests mouse interaction by moving to an element, clicking and holding with pauses, and typing characters to verify timing of action sequences.

Starting URL: https://selenium.dev/selenium/web/mouse_interaction.html

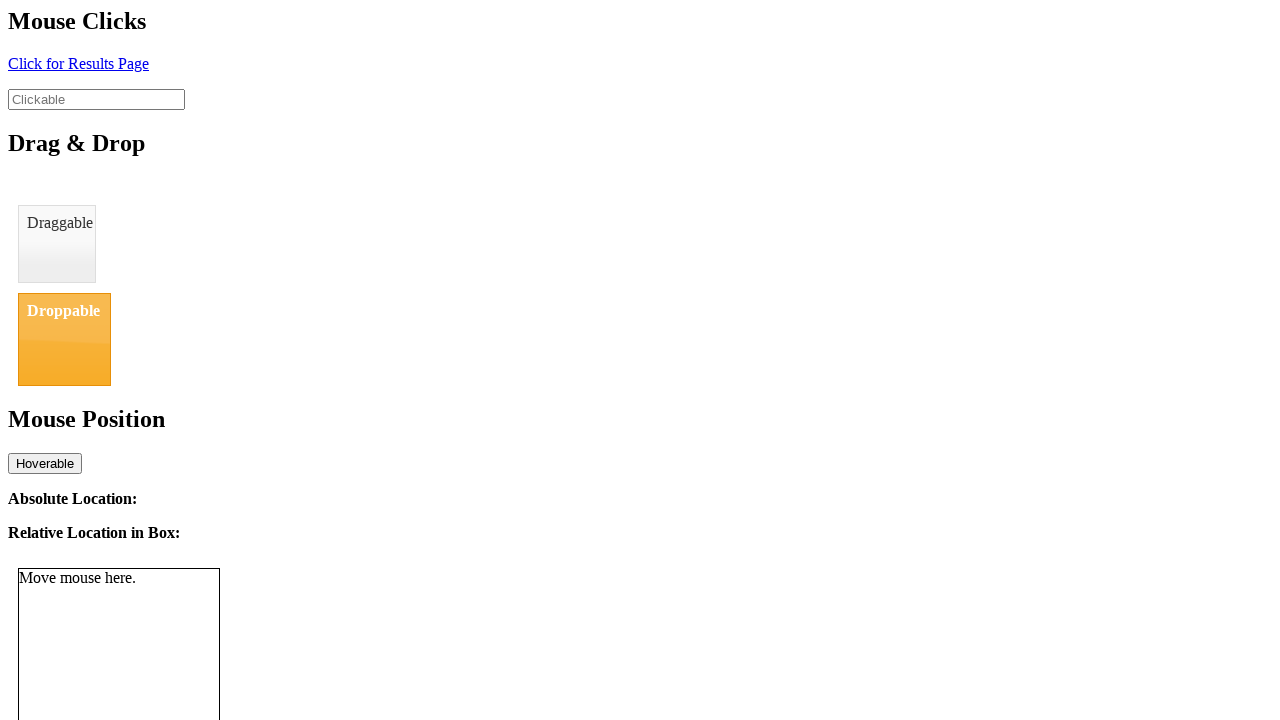

Located the clickable element
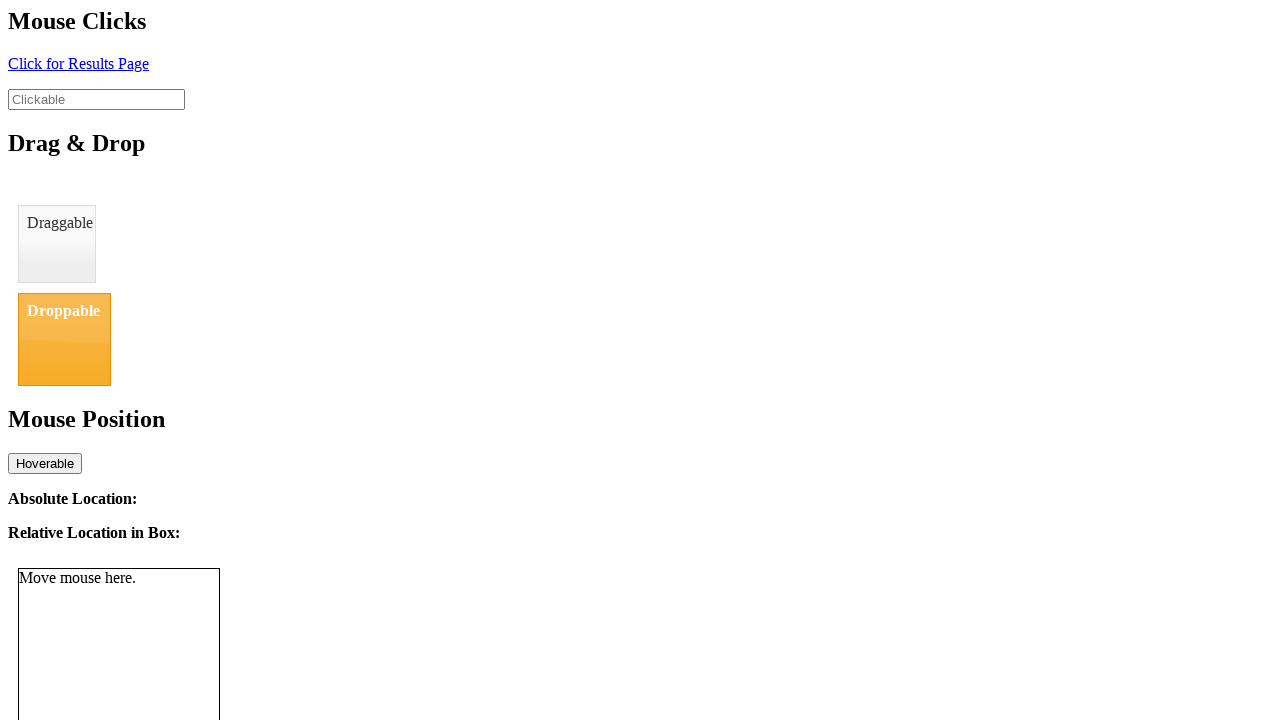

Hovered over the clickable element at (96, 99) on #clickable
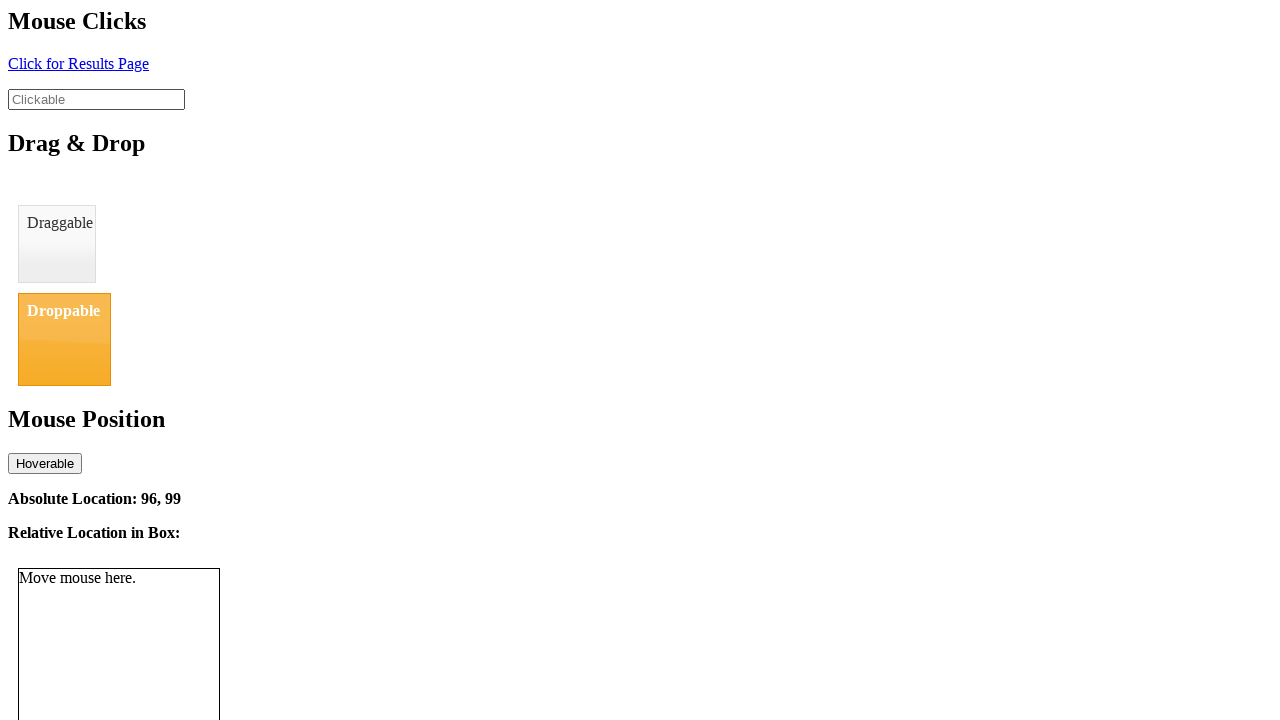

Paused for 1 second after hovering
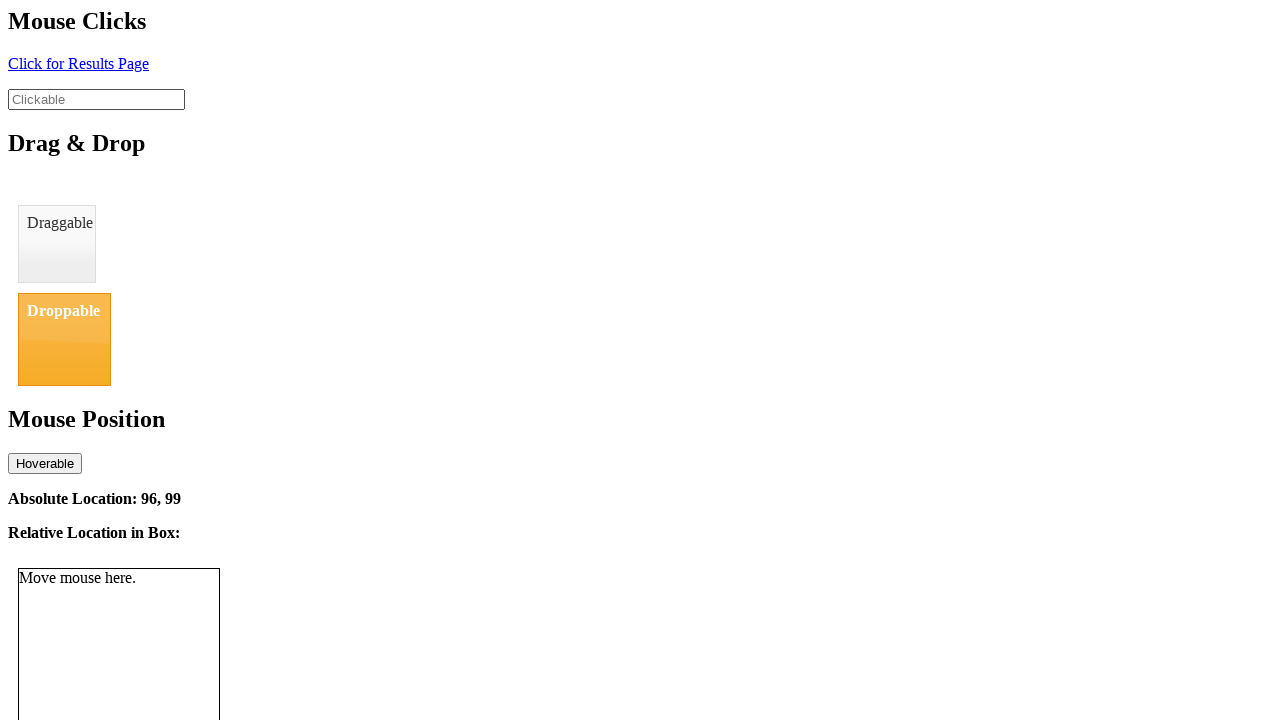

Pressed mouse button down (click and hold) at (96, 99)
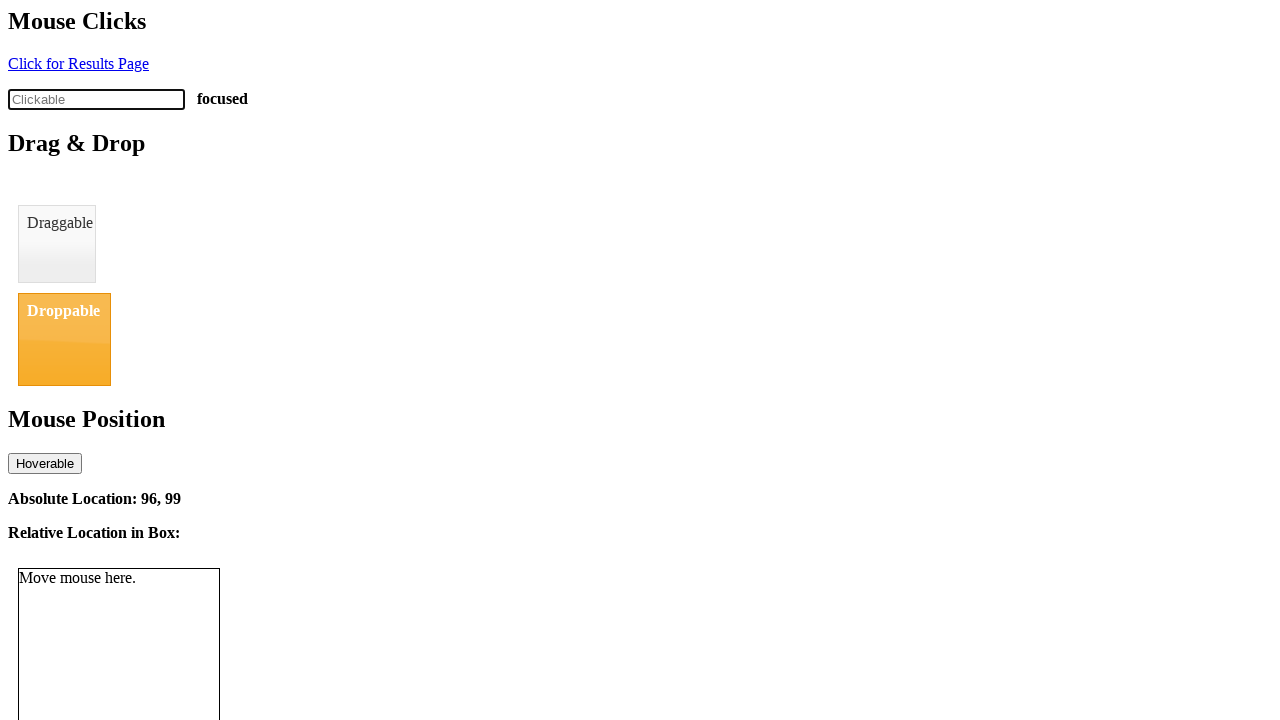

Paused for 1 second while holding mouse button
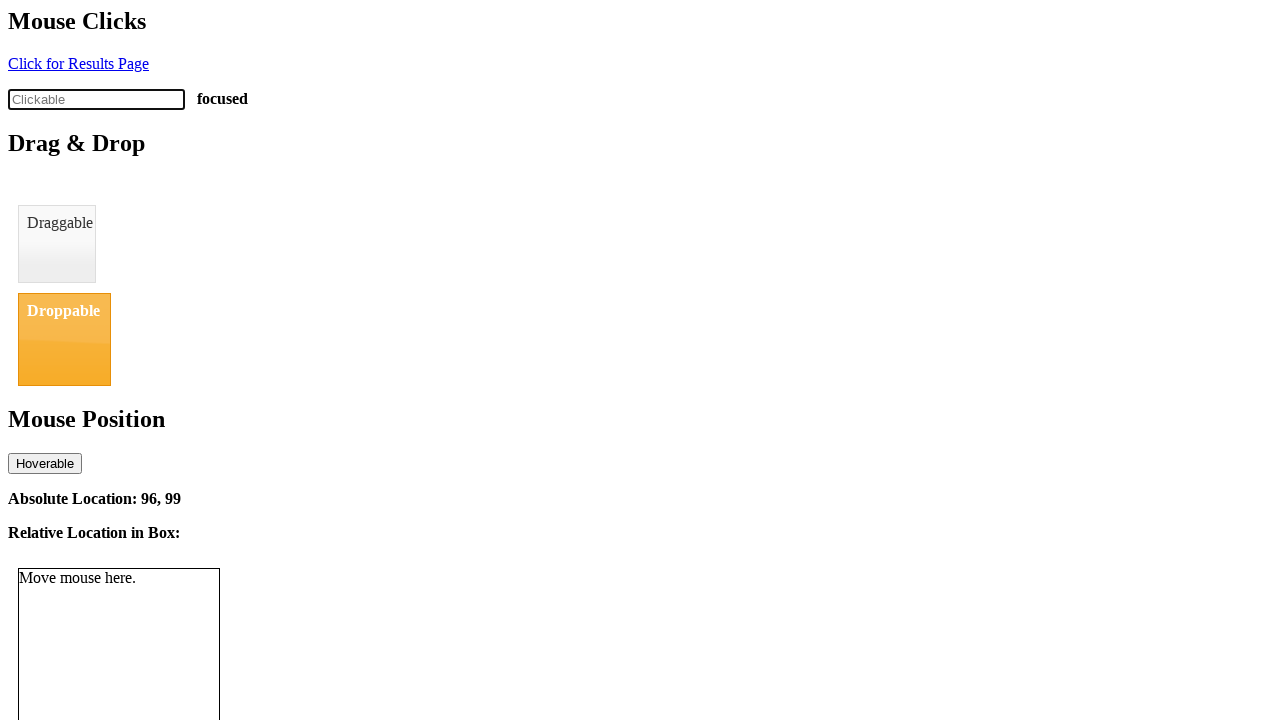

Typed 'abc' characters into the element on #clickable
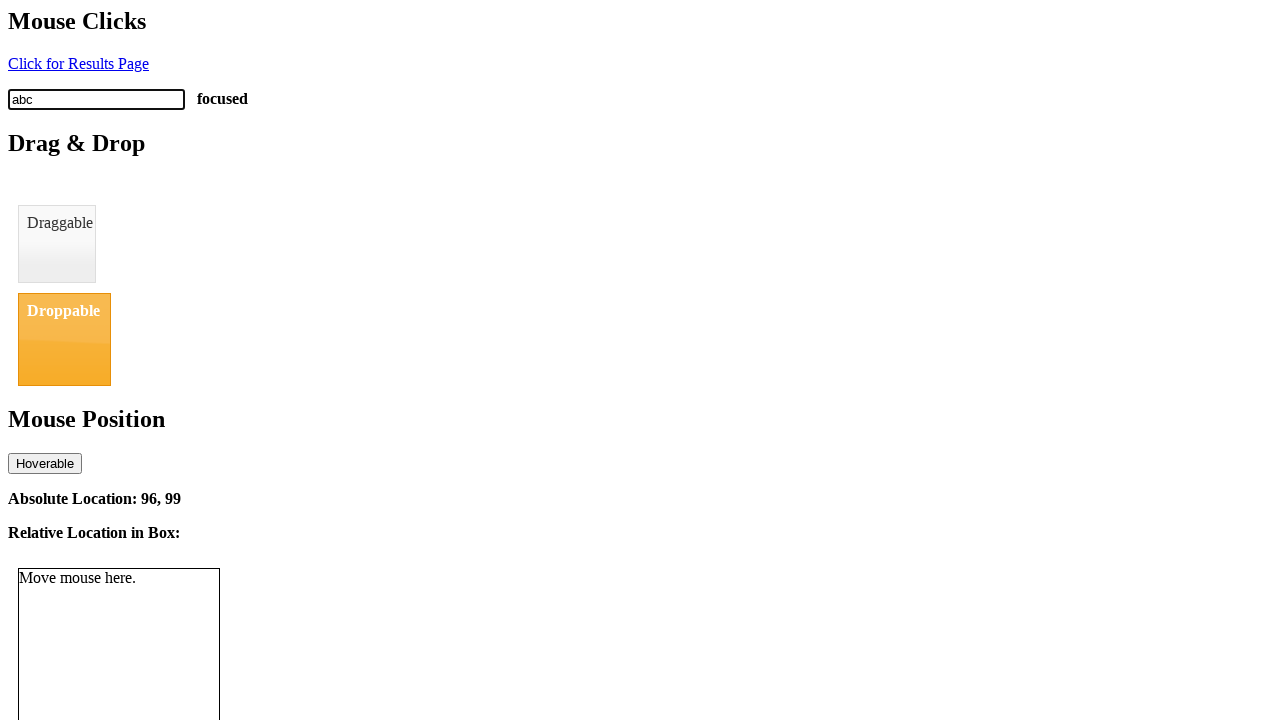

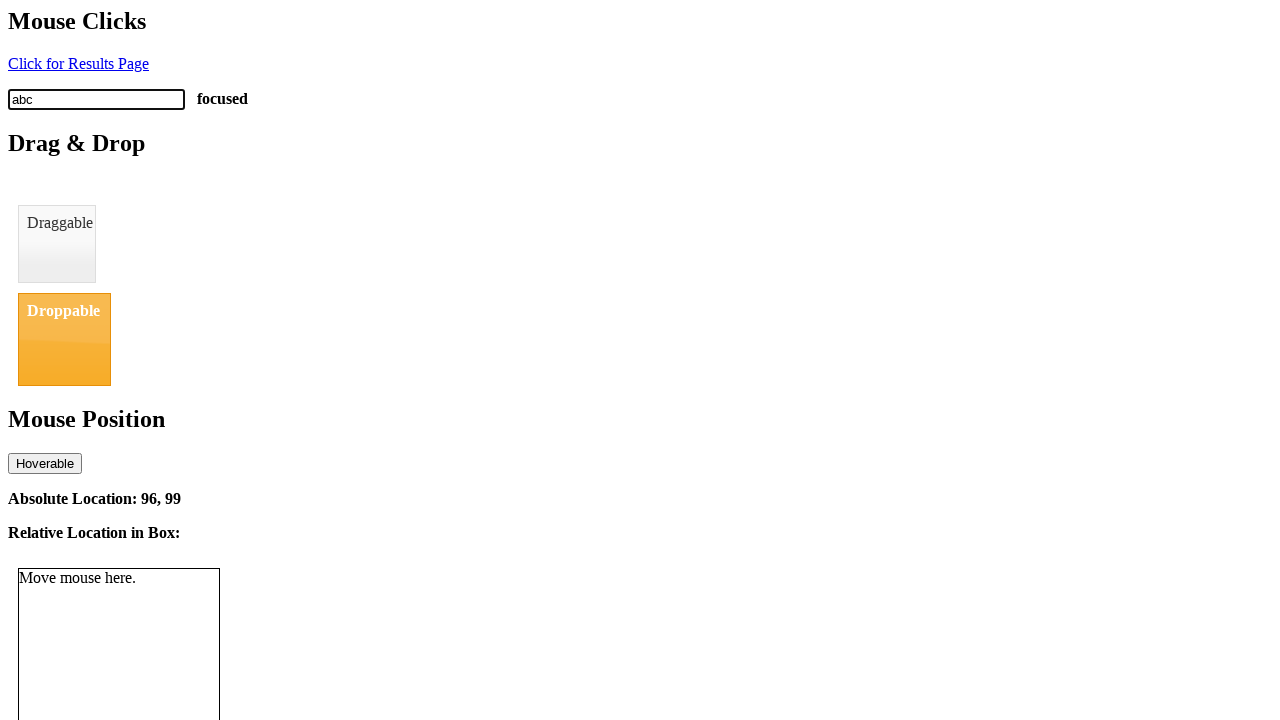